Tests table pagination functionality by navigating through paginated table pages to find a specific student entry named "Archy J"

Starting URL: http://syntaxprojects.com/table-pagination-demo.php

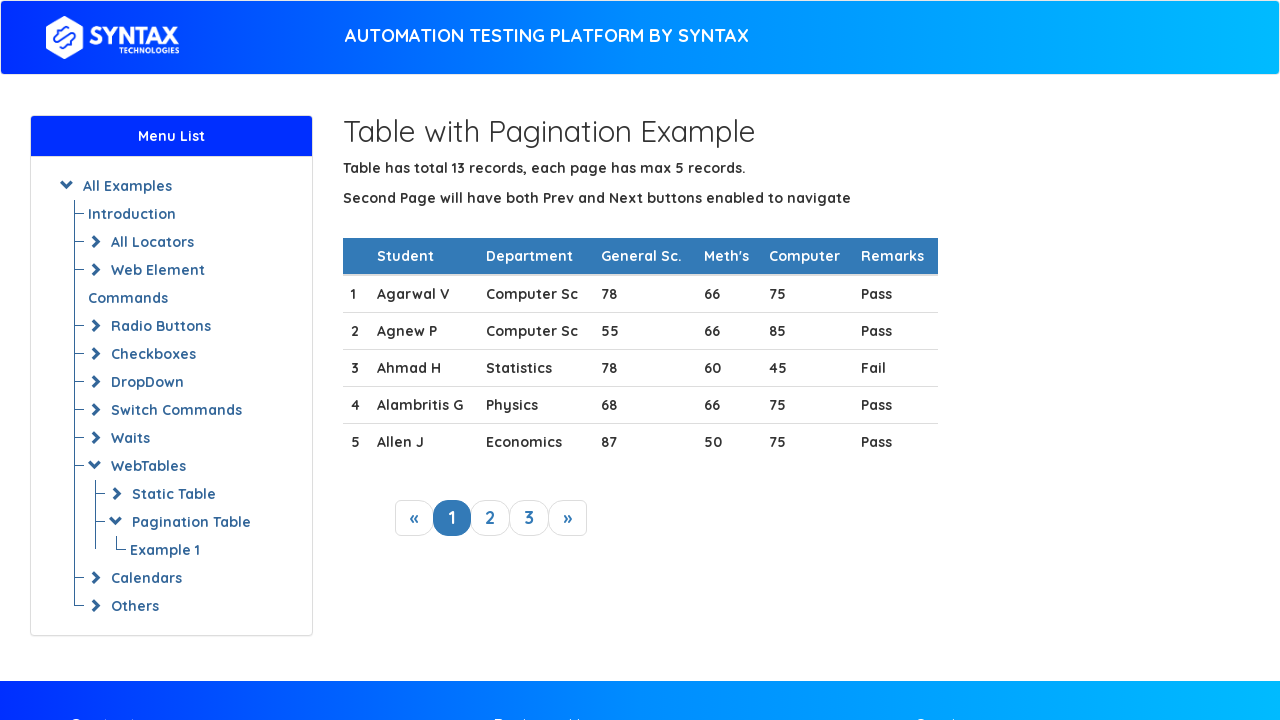

Waited for table to load with selector tbody#myTable tr
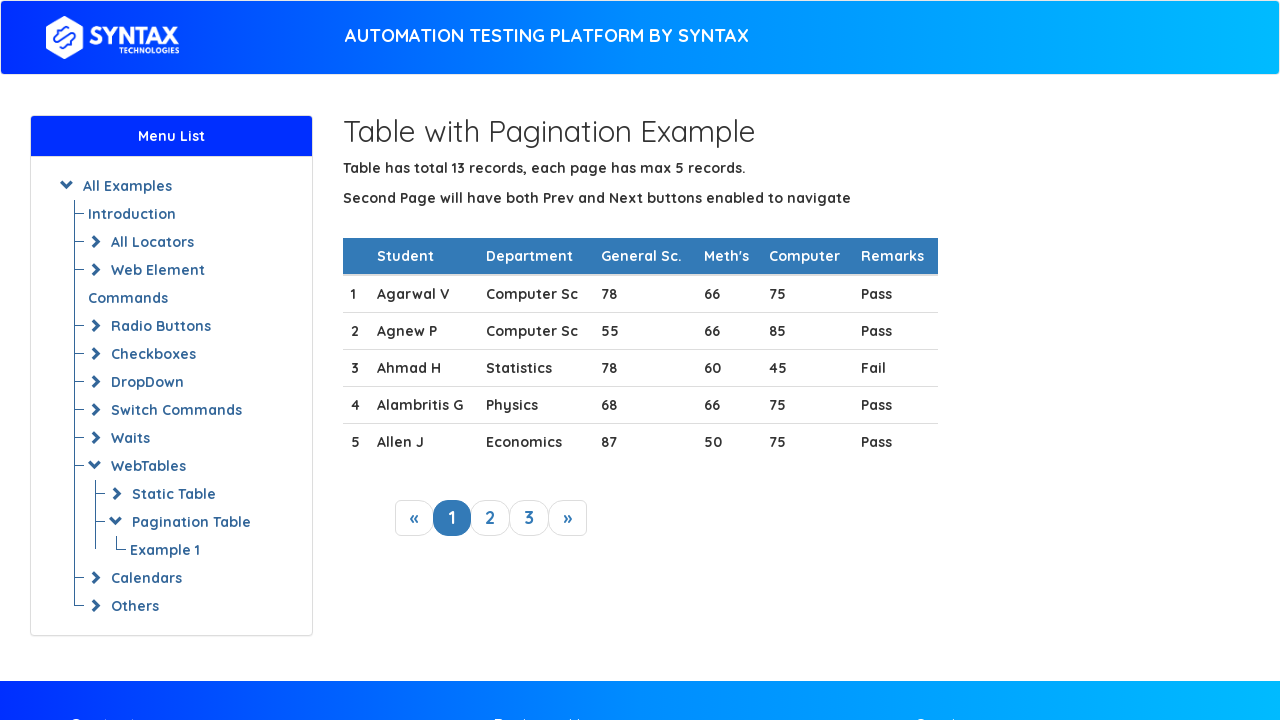

Retrieved all rows from current table page
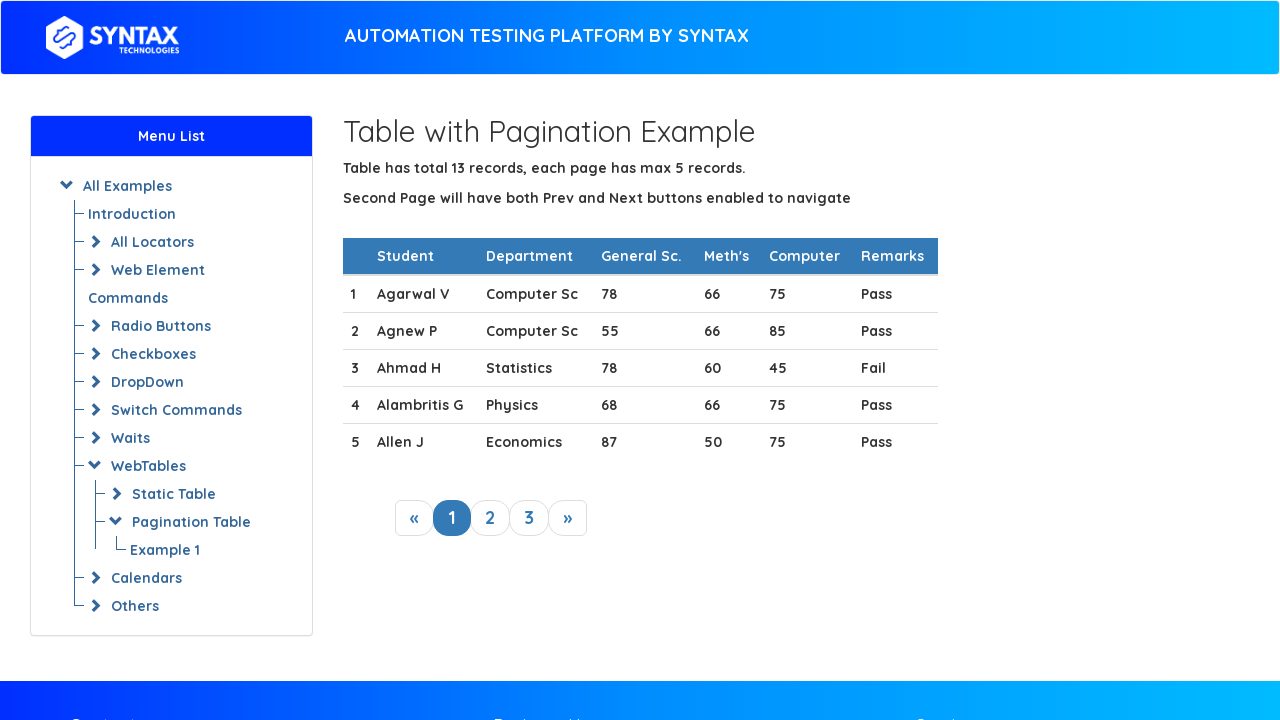

Clicked next page button to navigate to next page of pagination at (568, 518) on a.next_link
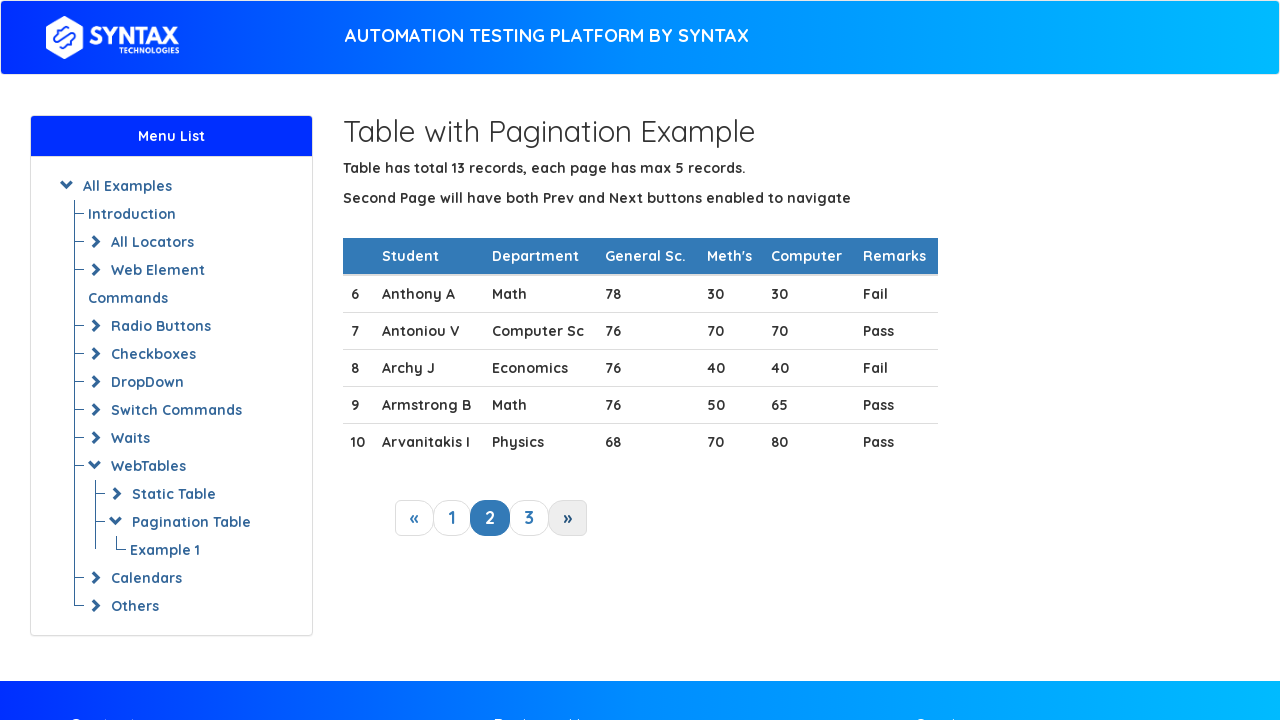

Waited for table to update after pagination
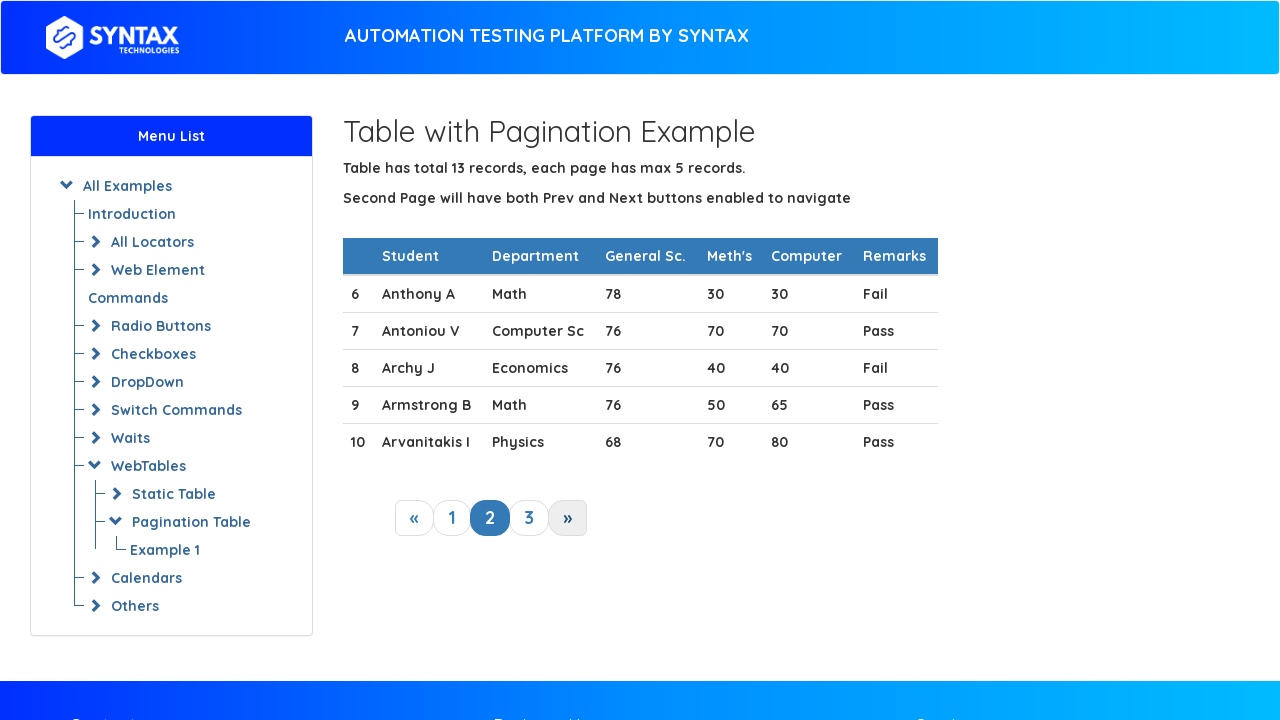

Retrieved all rows from current table page
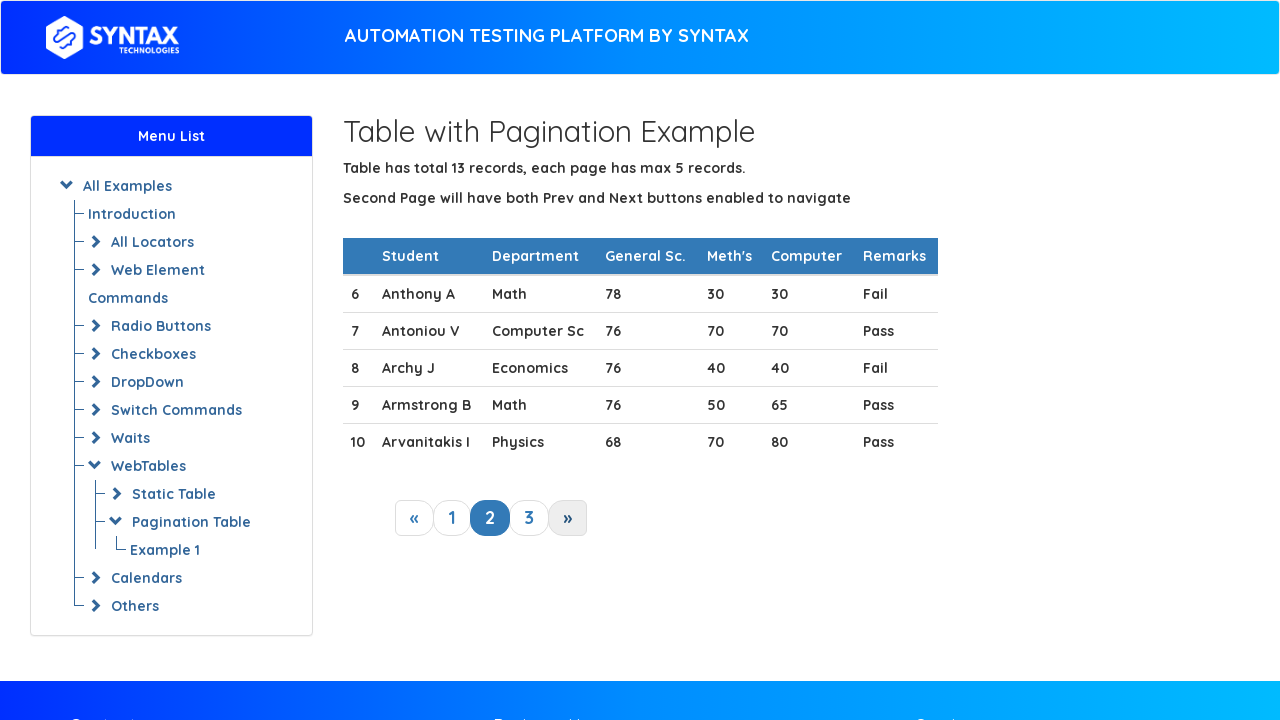

Found student 'Archy J' in table row
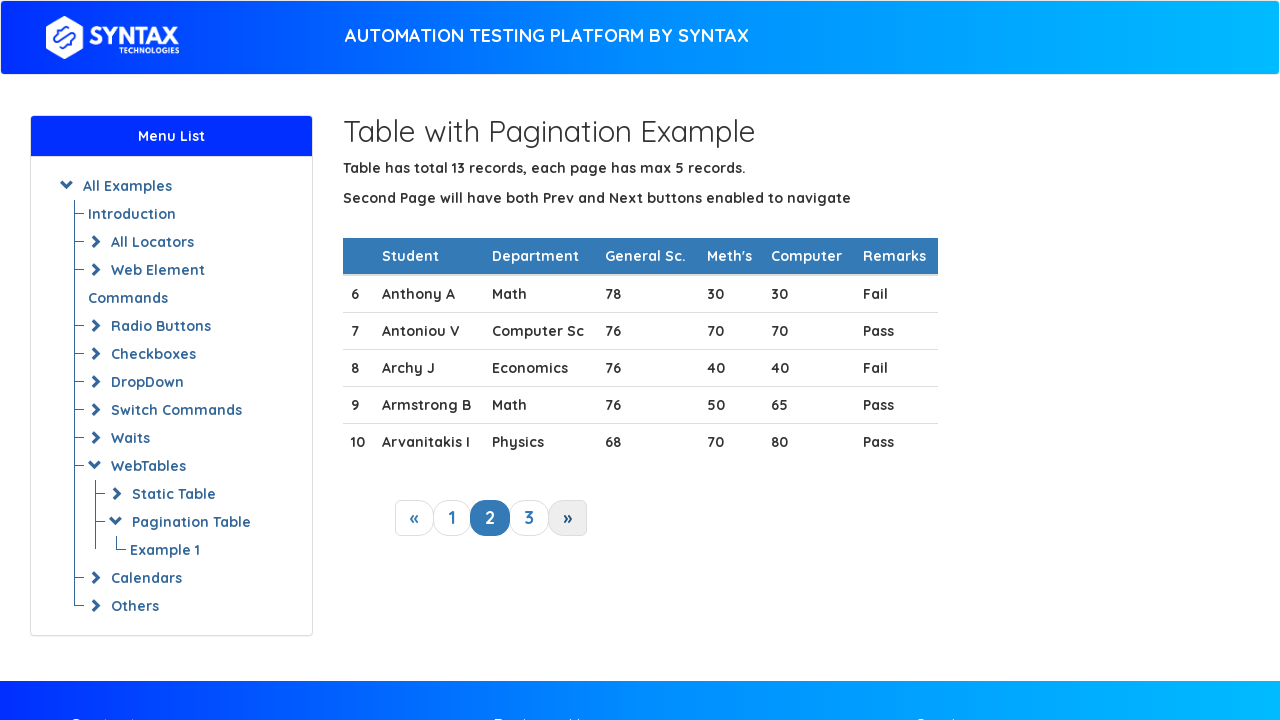

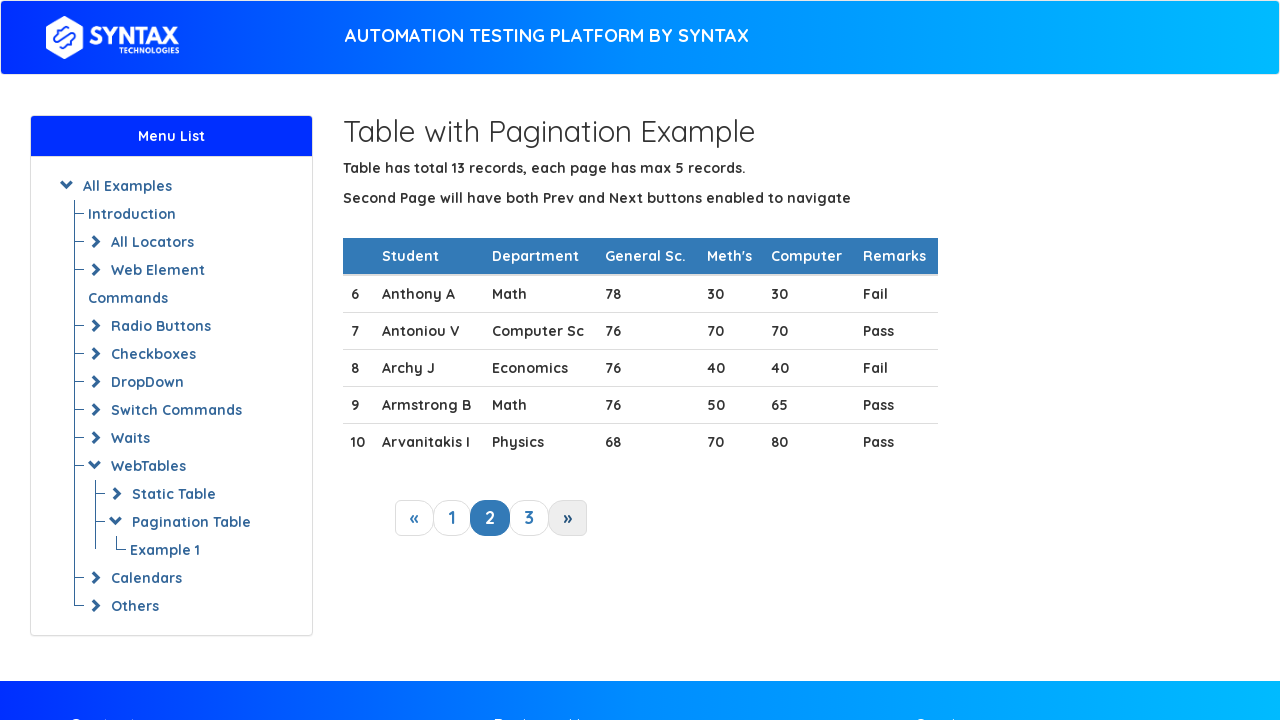